Waits for a specific price to appear, books an item, then solves a math problem and submits the answer

Starting URL: http://suninjuly.github.io/explicit_wait2.html

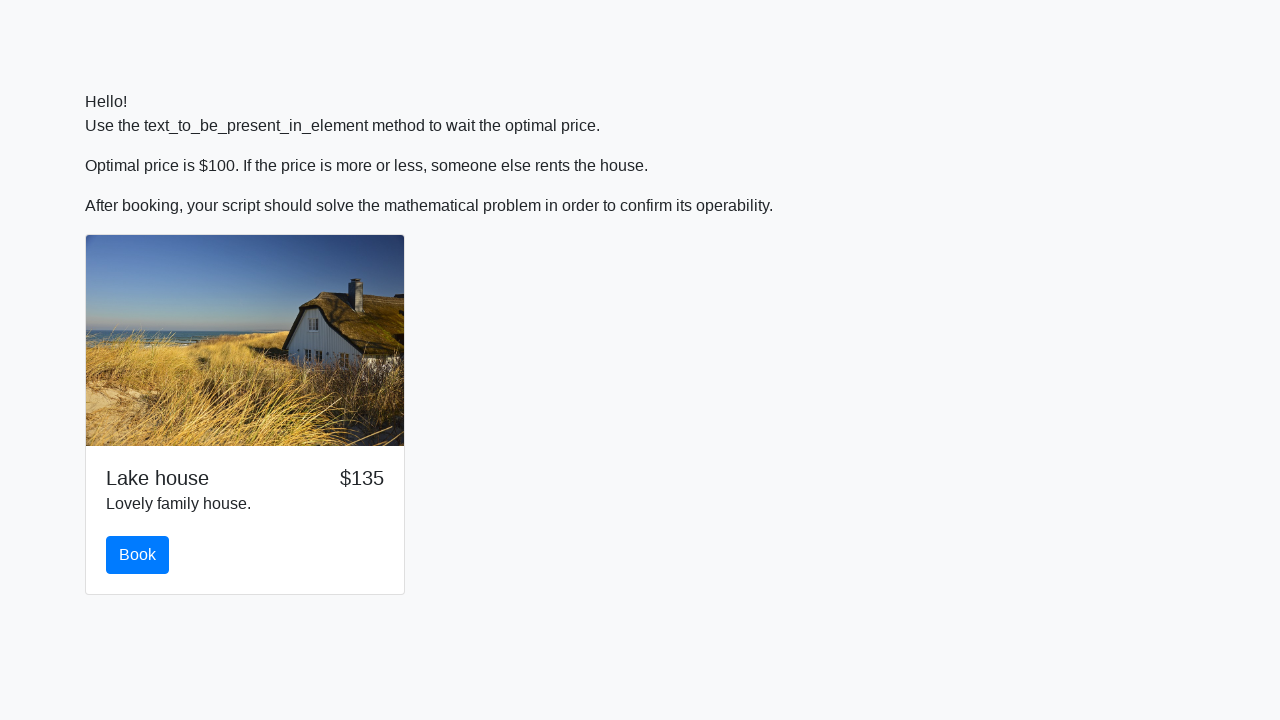

Waited for price to display $100
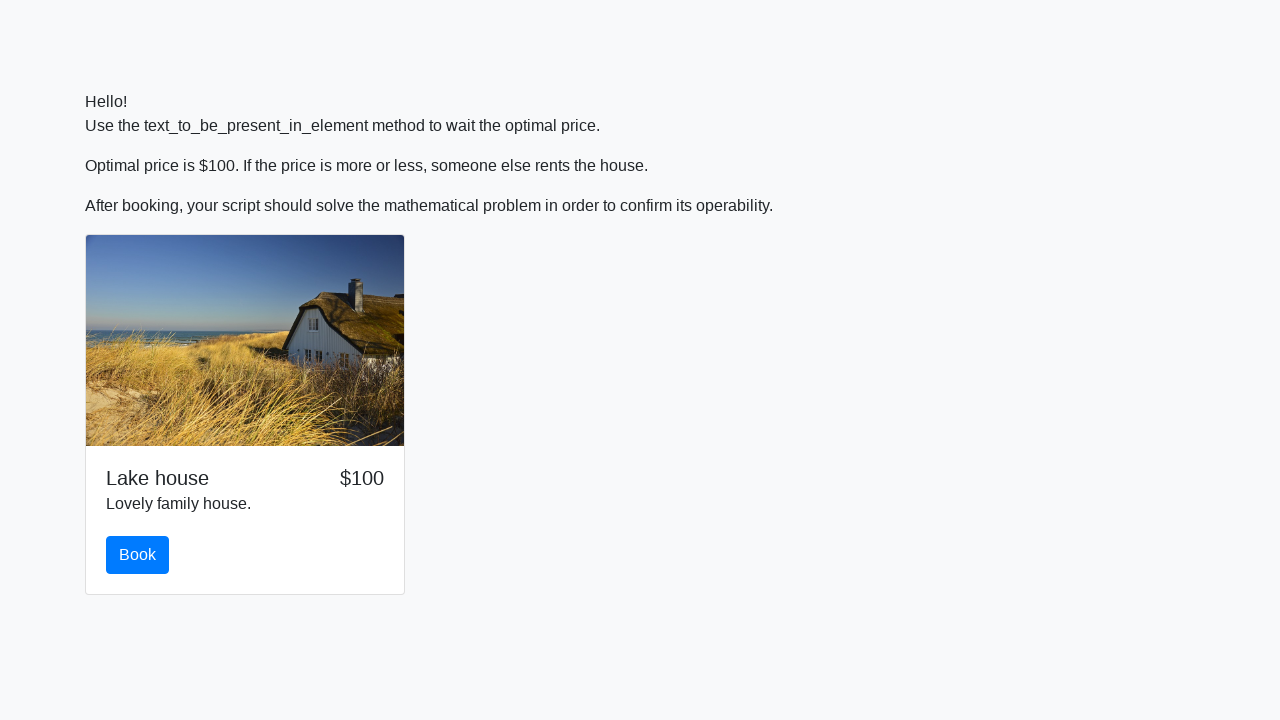

Clicked the book button at (138, 555) on #book
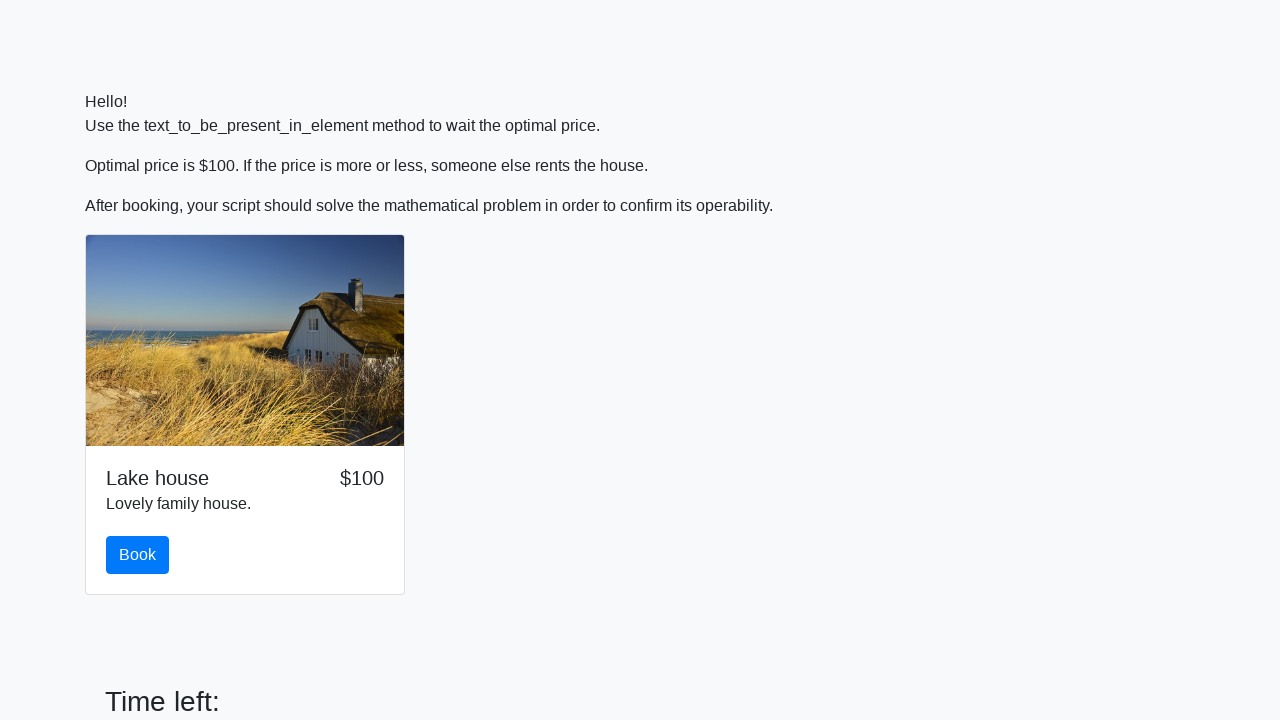

Retrieved input value: 64
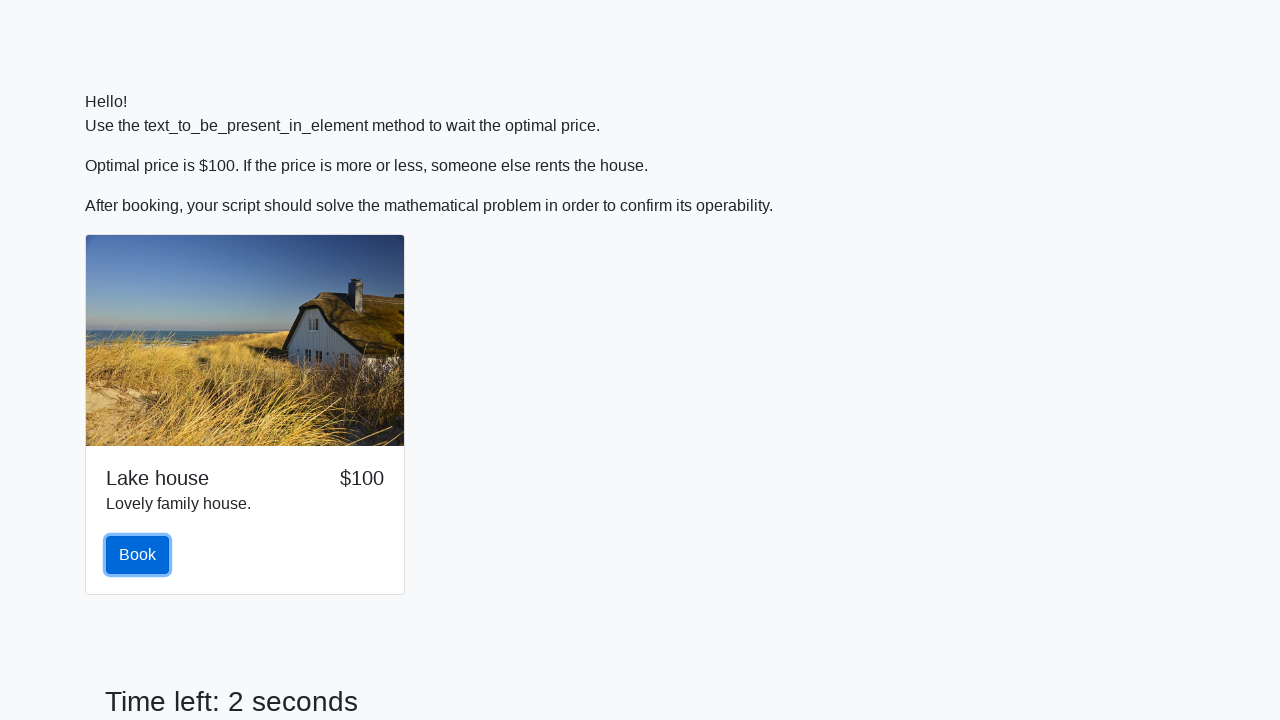

Calculated answer: 2.40155334283626
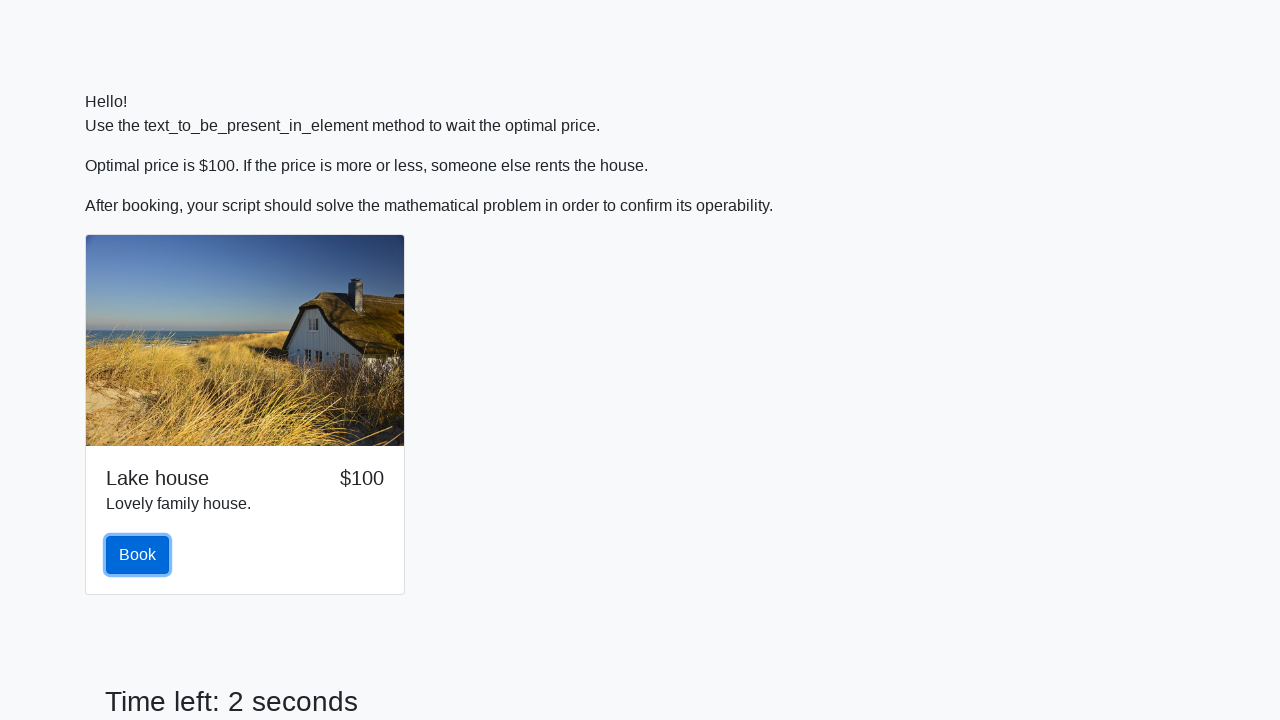

Scrolled answer input field into view
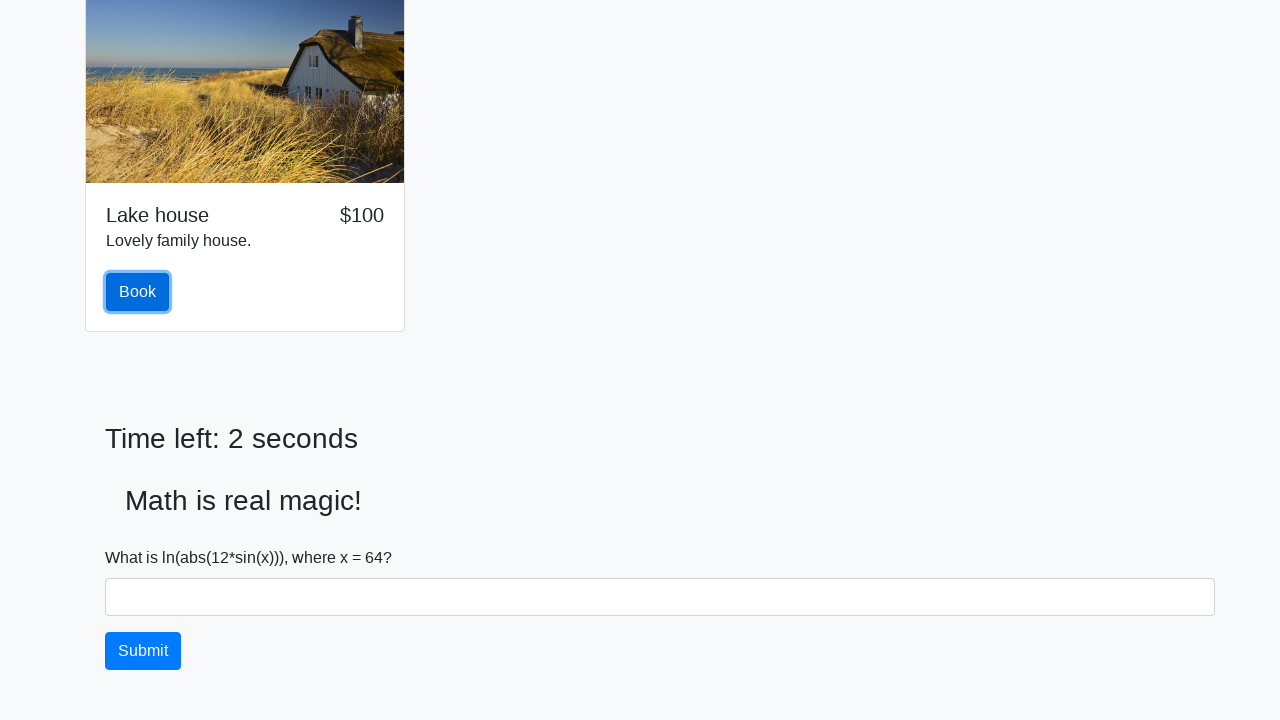

Filled answer input with calculated value on #answer
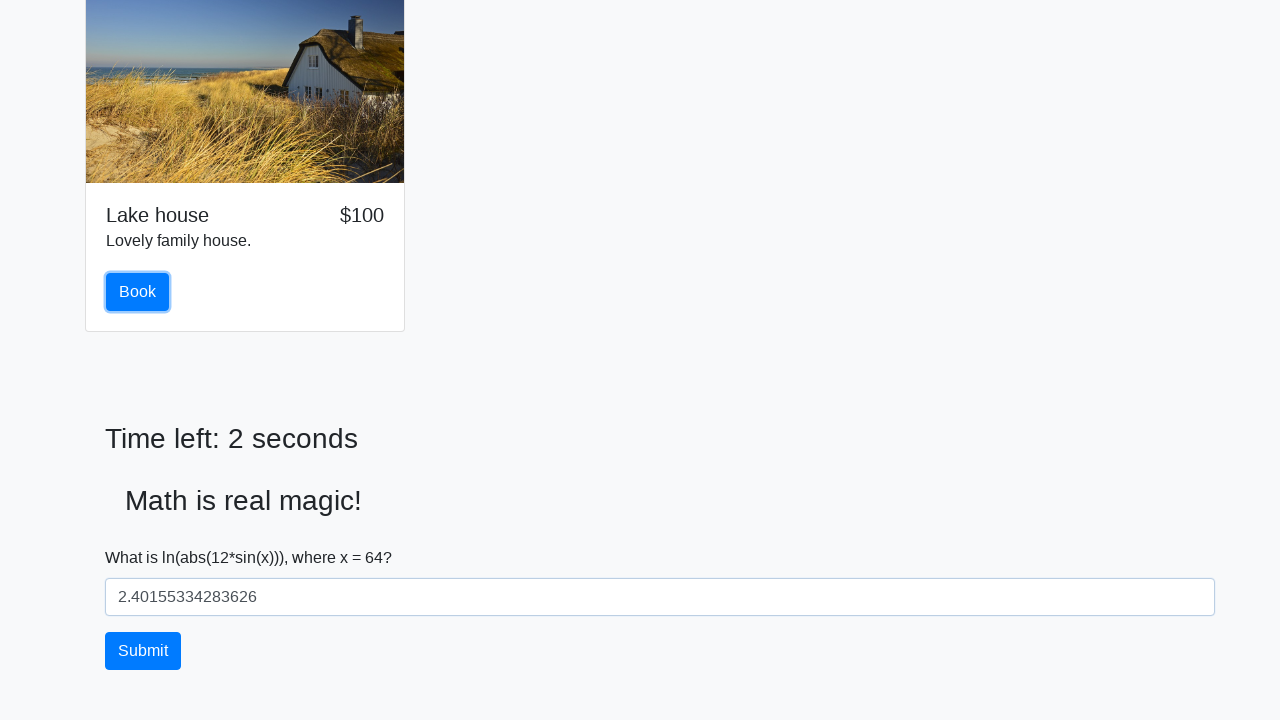

Scrolled submit button into view
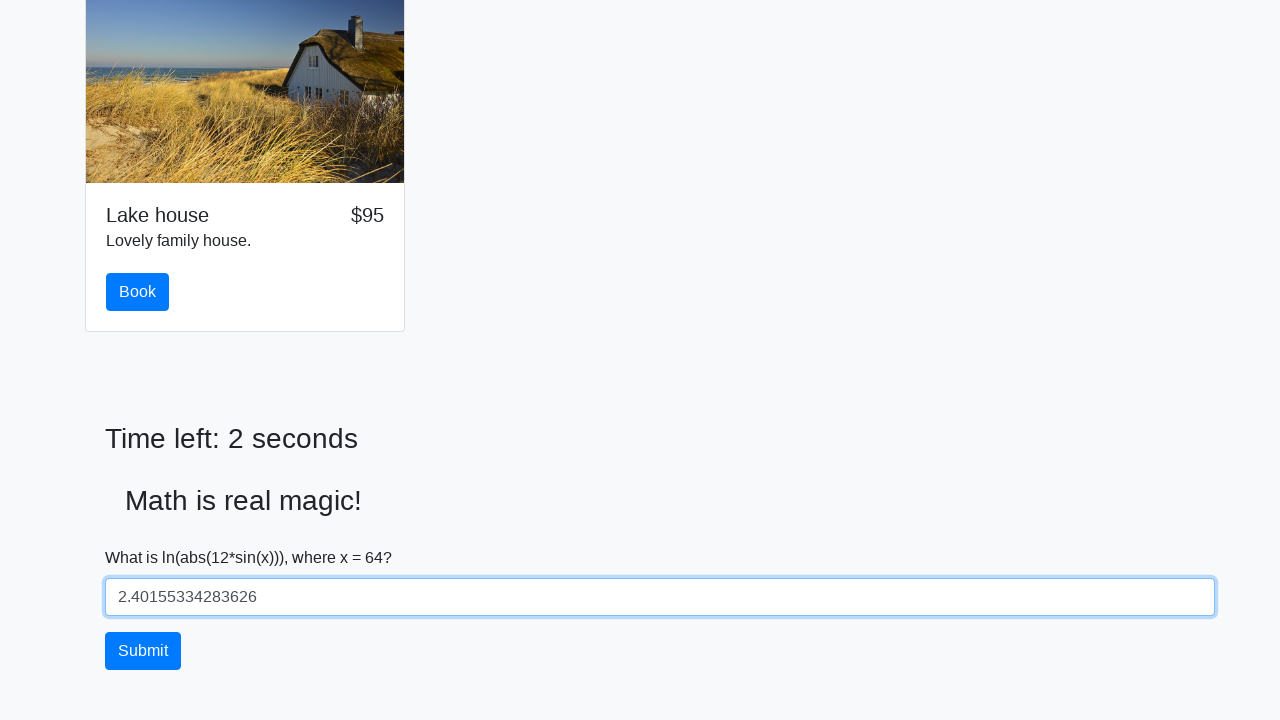

Clicked submit button at (143, 651) on [type='submit']
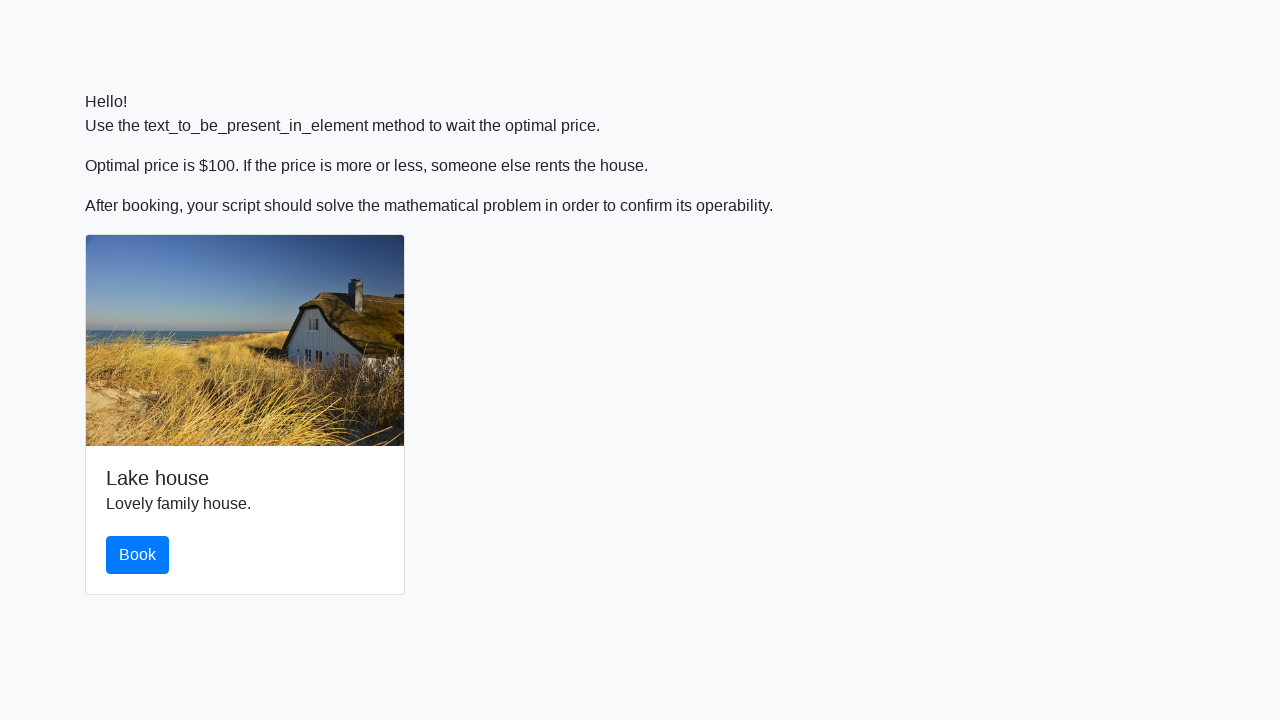

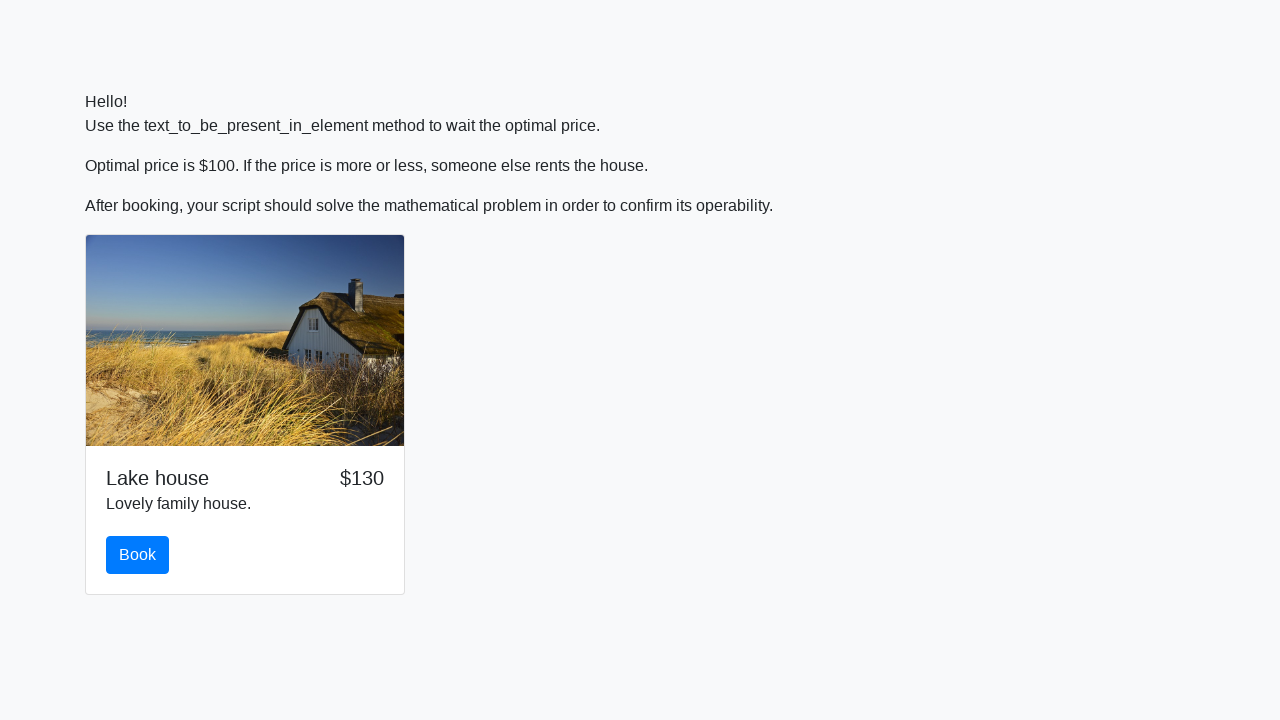